Tests various UI interactions including hiding/showing elements, handling dialog popups, hovering over elements, and interacting with elements inside an iframe

Starting URL: https://rahulshettyacademy.com/AutomationPractice/

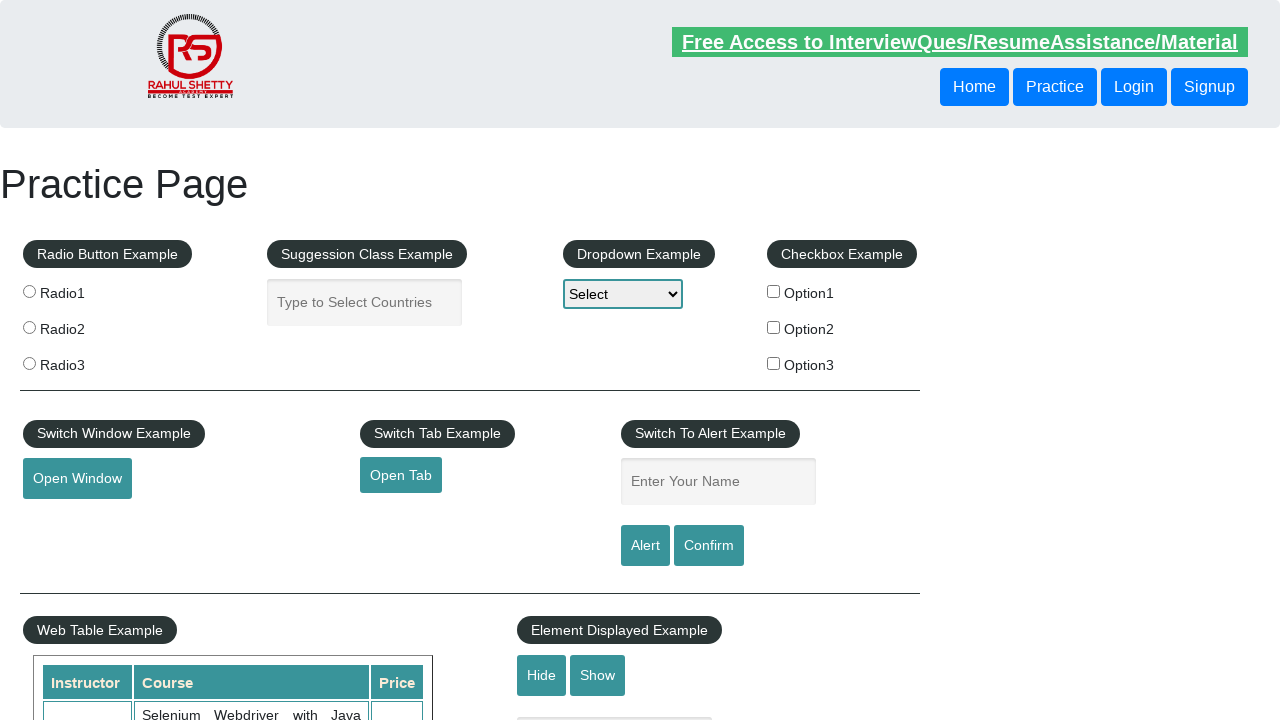

Verified displayed text element is visible
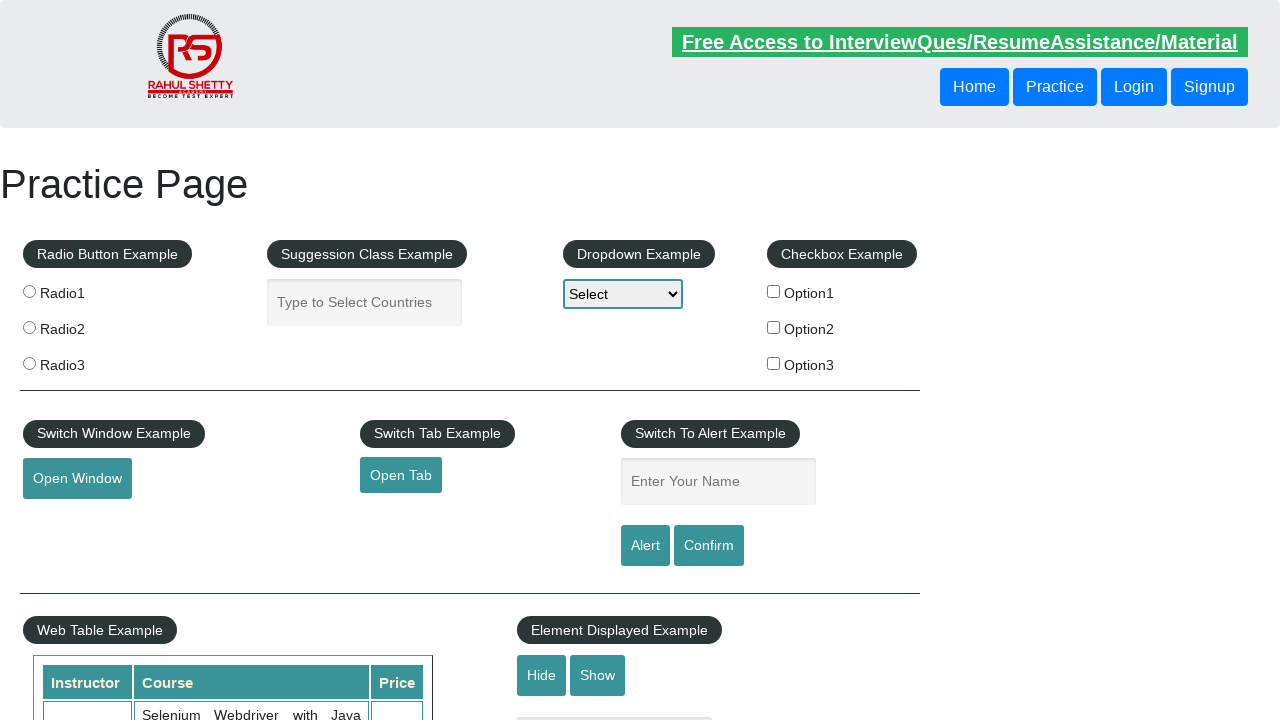

Clicked hide textbox button at (542, 675) on #hide-textbox
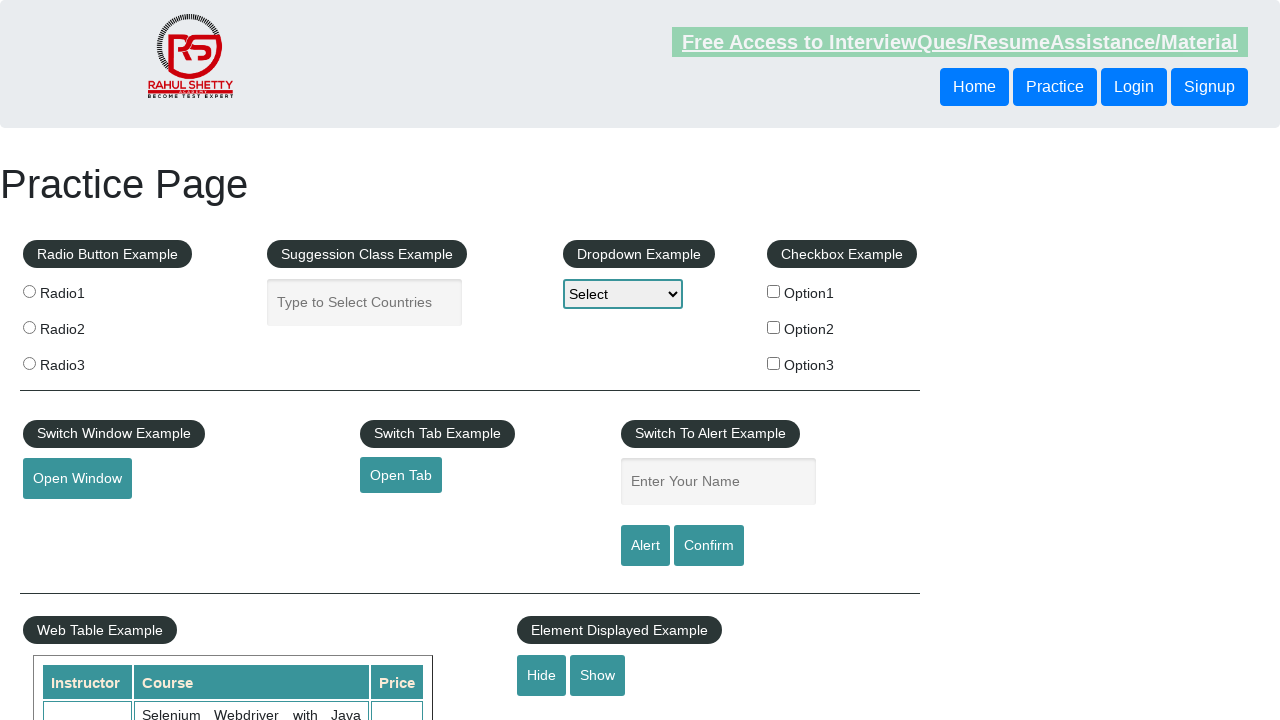

Verified displayed text element is now hidden
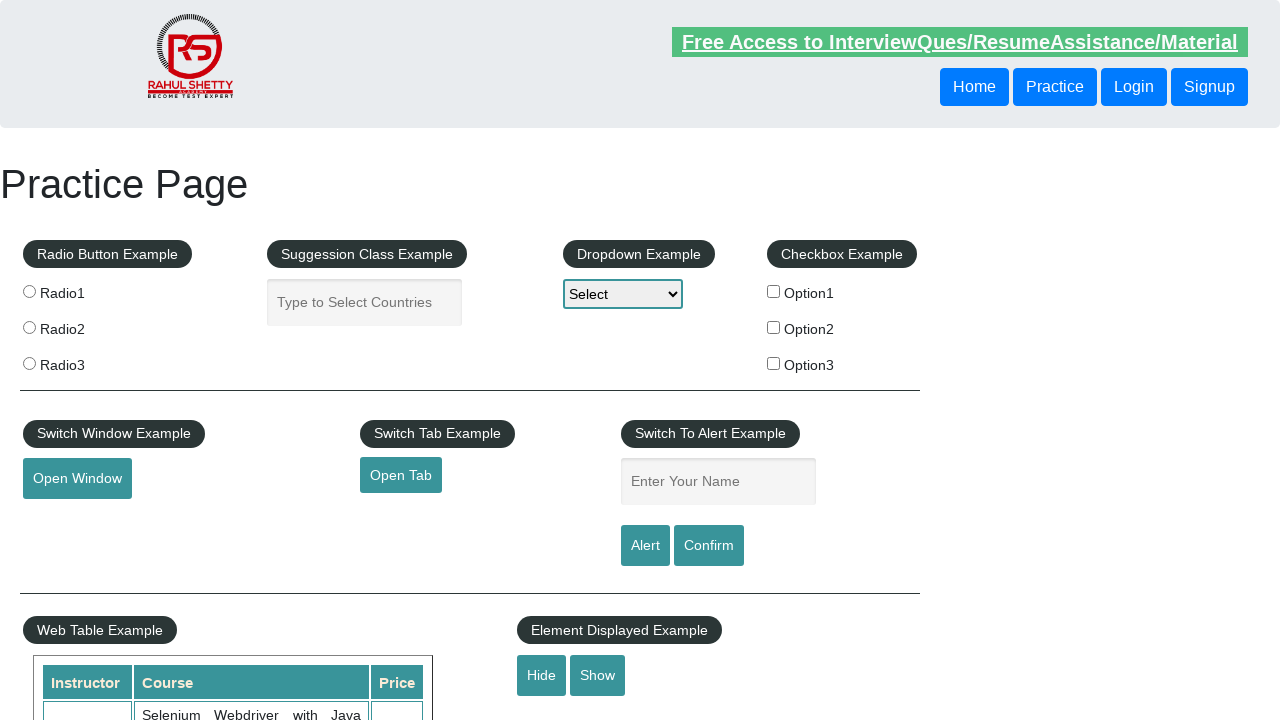

Set up dialog handler to accept all dialogs
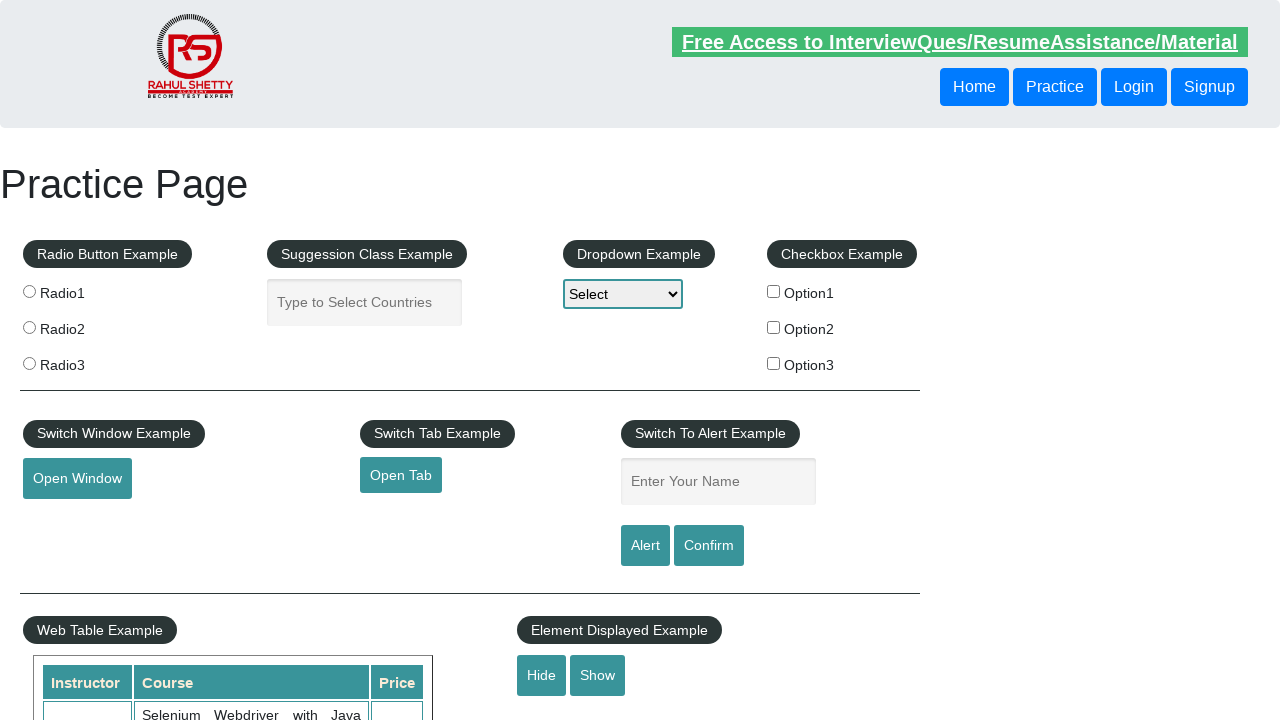

Clicked confirm button which triggered a dialog at (709, 546) on #confirmbtn
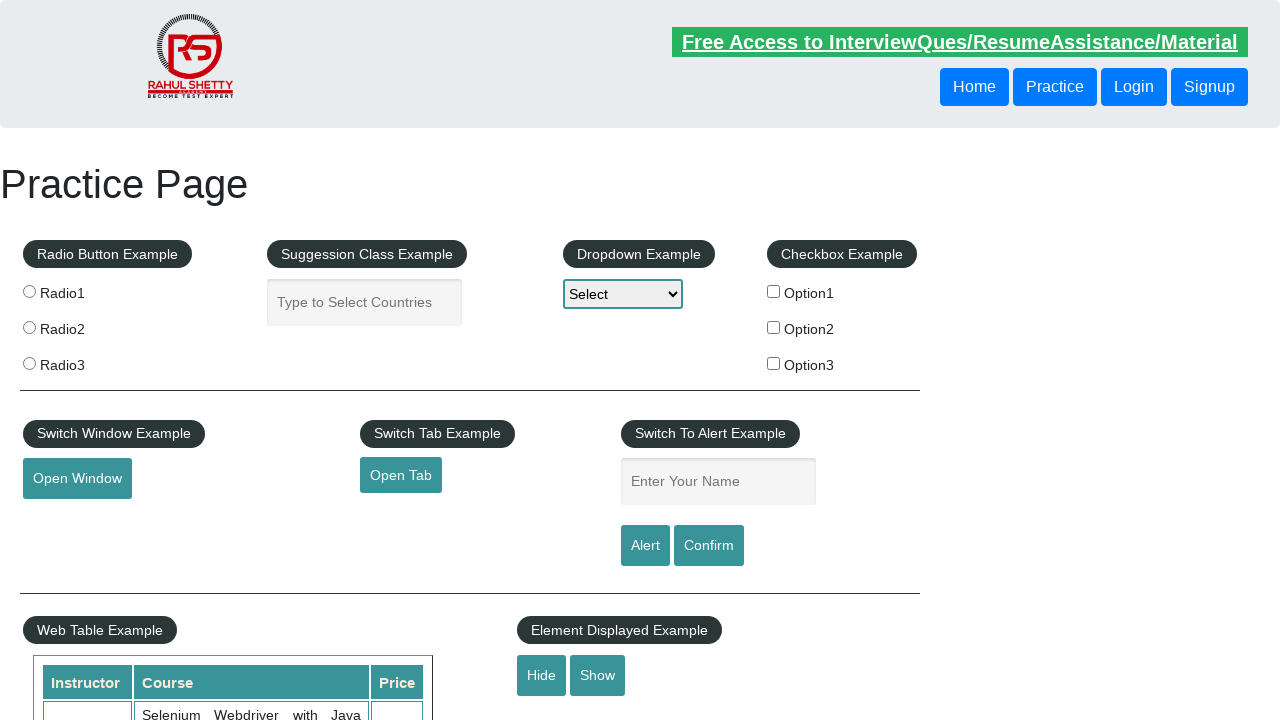

Hovered over mouse hover element at (83, 361) on #mousehover
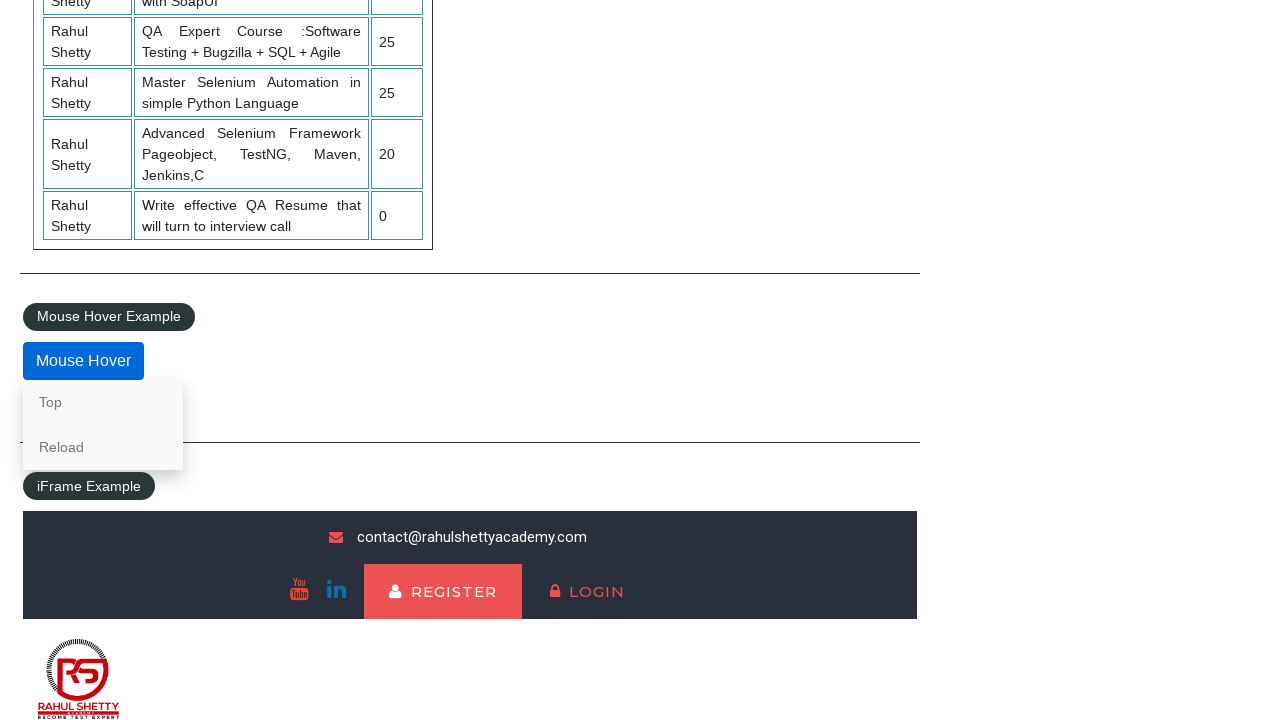

Clicked lifetime access link inside iframe at (307, 675) on #courses-iframe >> internal:control=enter-frame >> li a[href$='lifetime-access']
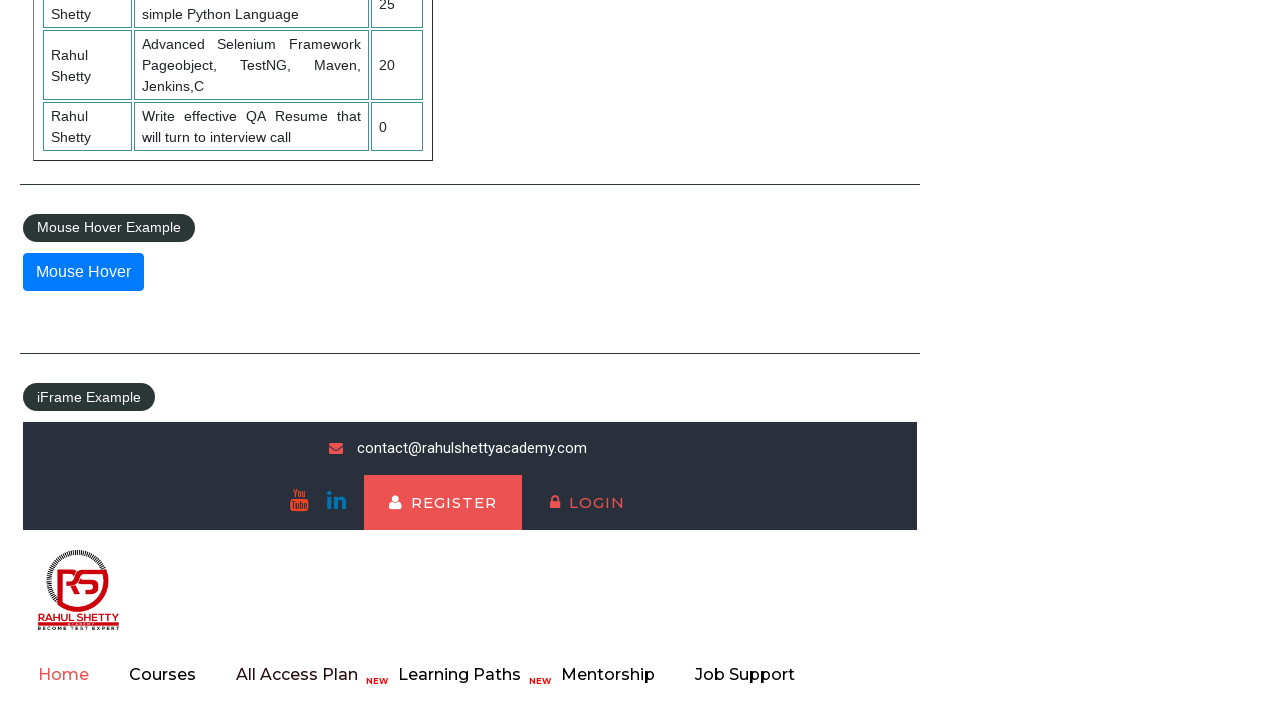

Waited for content to load in iframe
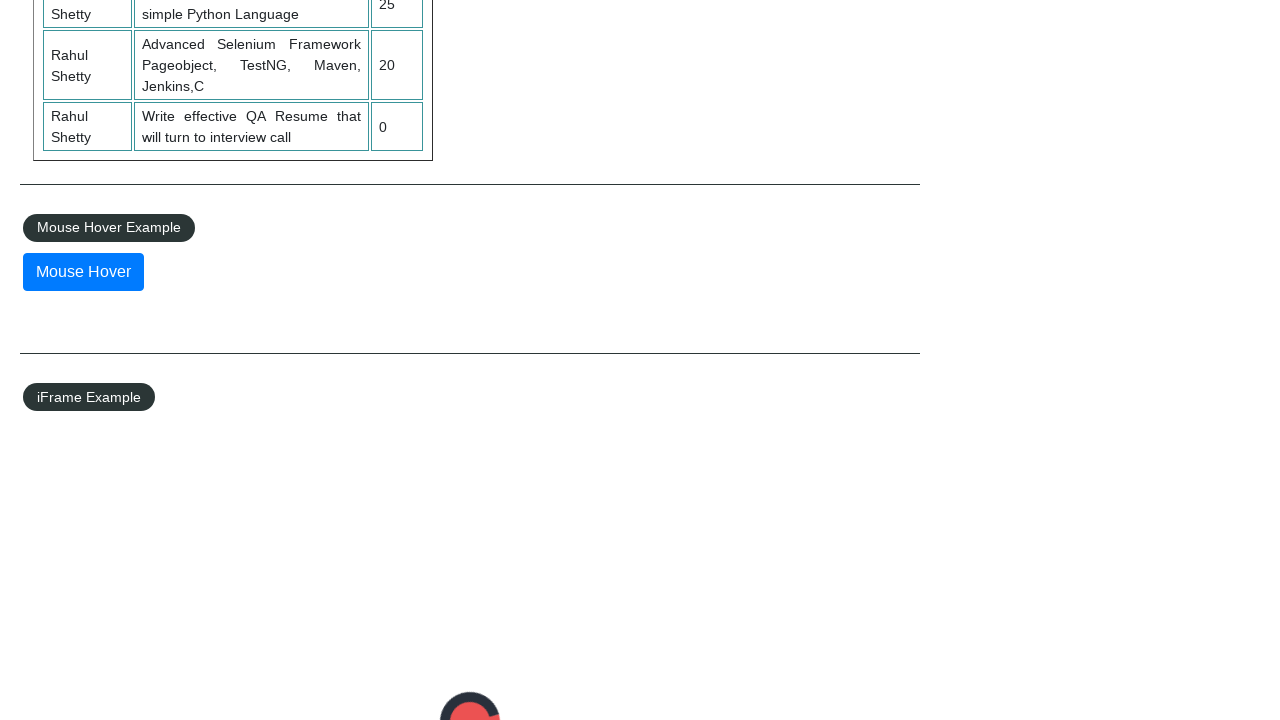

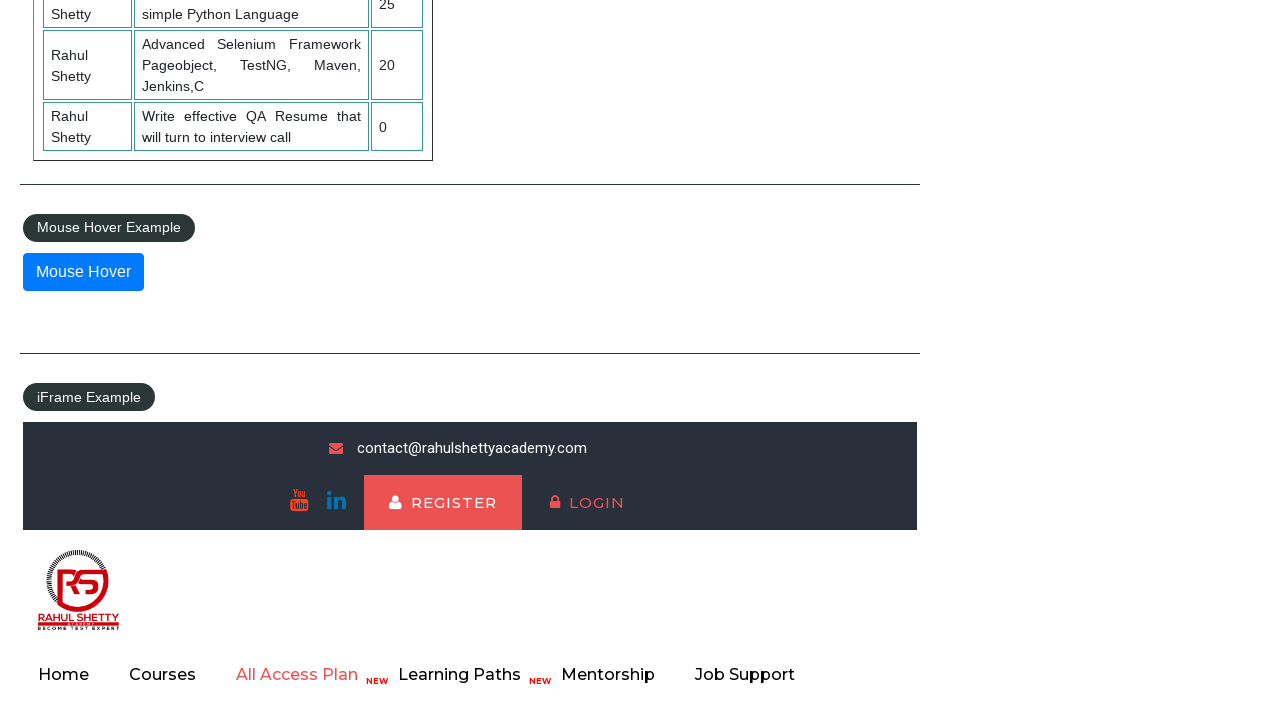